Tests the addition functionality of a calculator by entering 2 + 3 and verifying the result is 5

Starting URL: https://safatelli.github.io/tp-test-logiciel/assets/calc.html

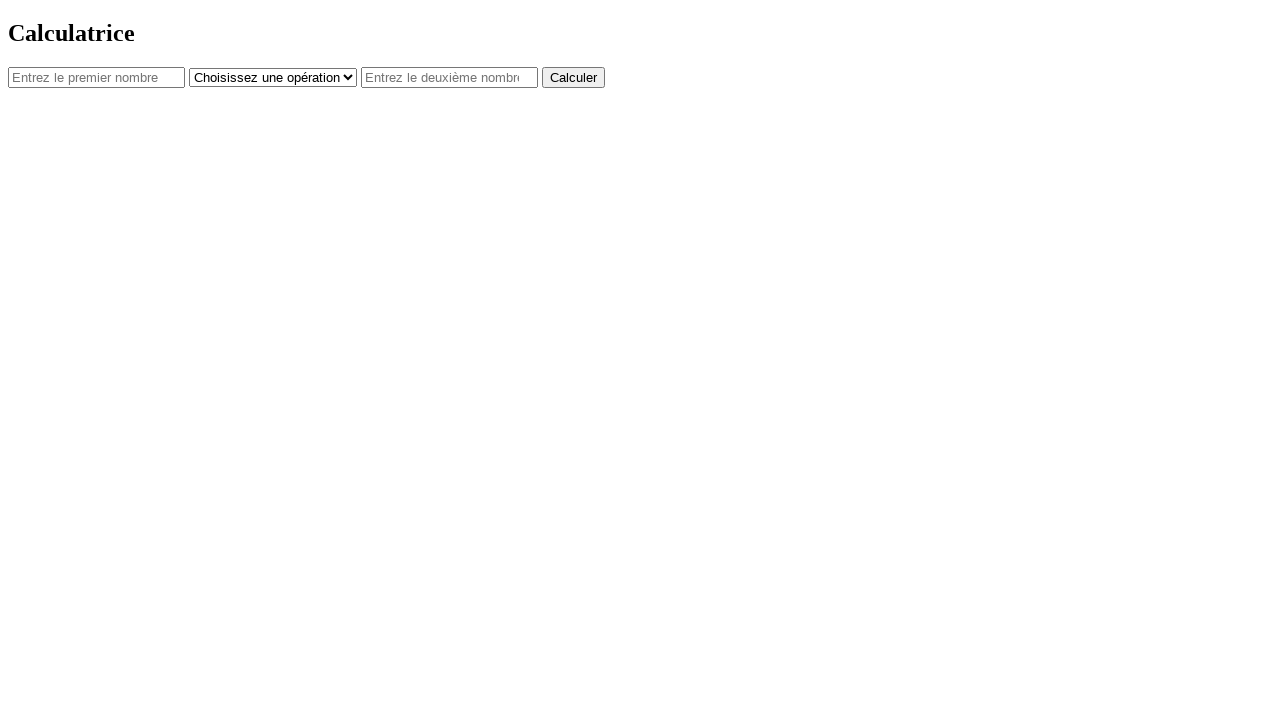

Clicked the first number field at (96, 77) on #num1
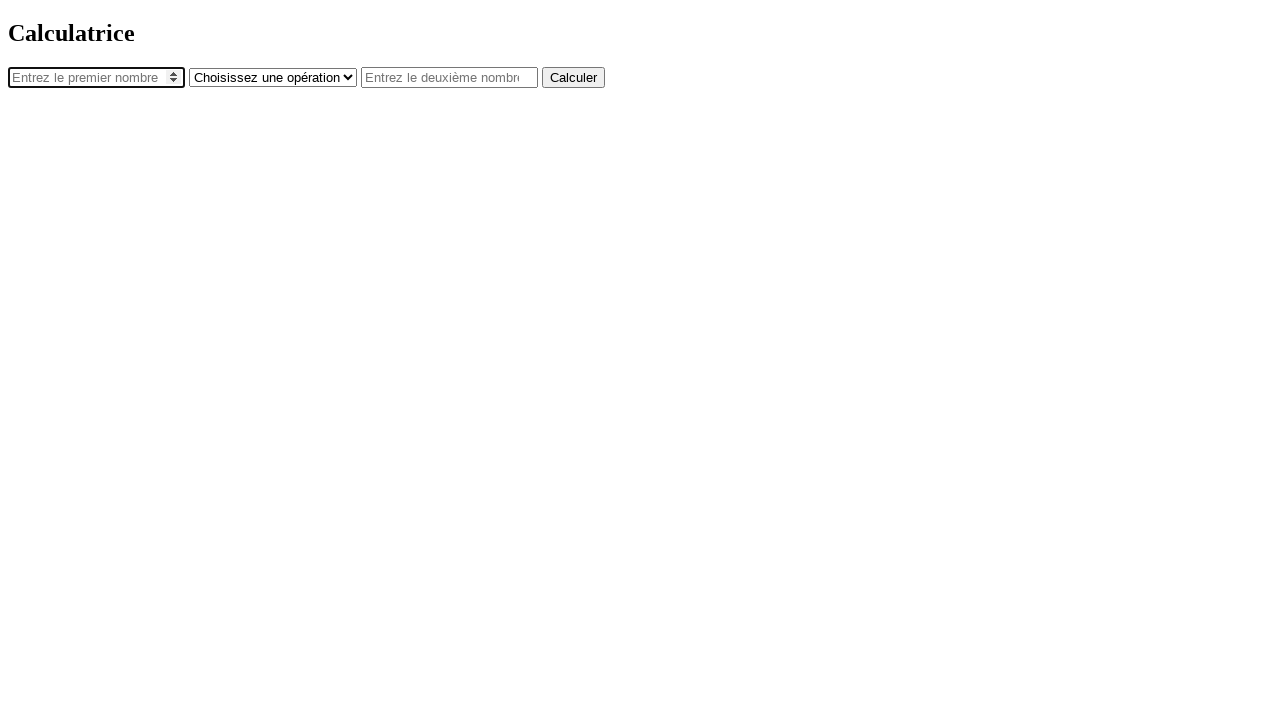

Entered '2' in the first number field on #num1
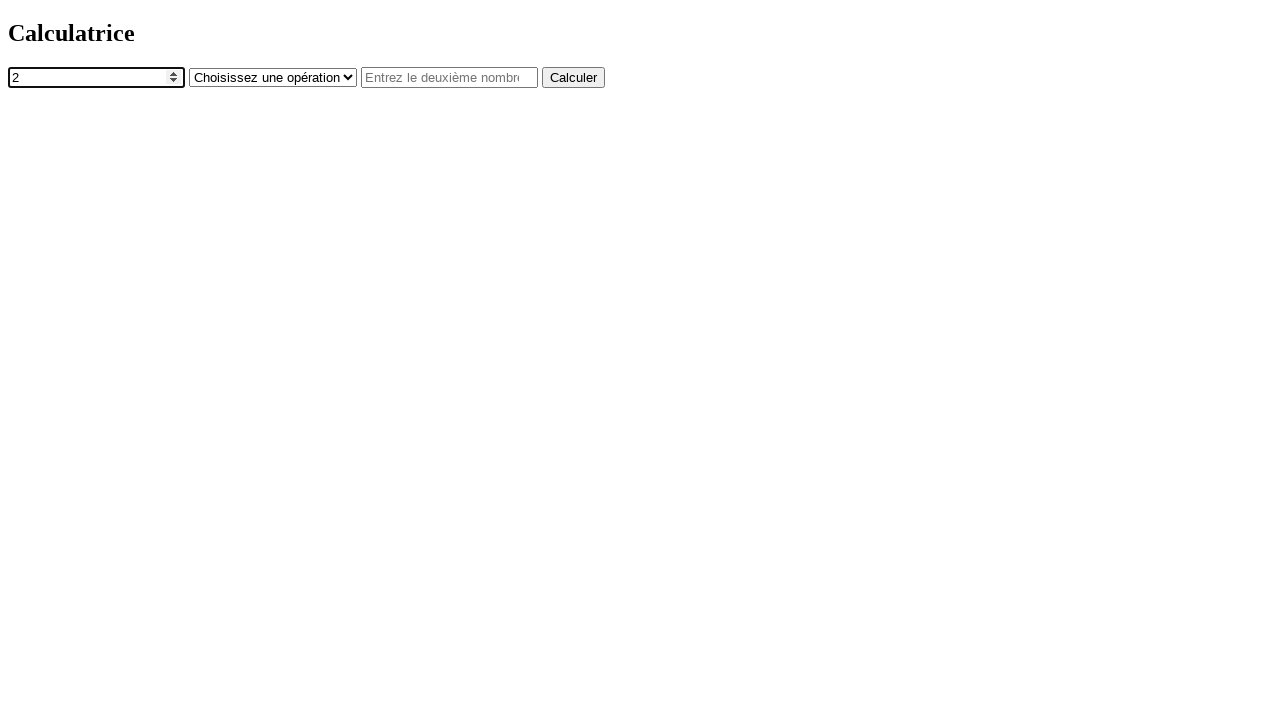

Clicked the operator dropdown at (273, 77) on #operator
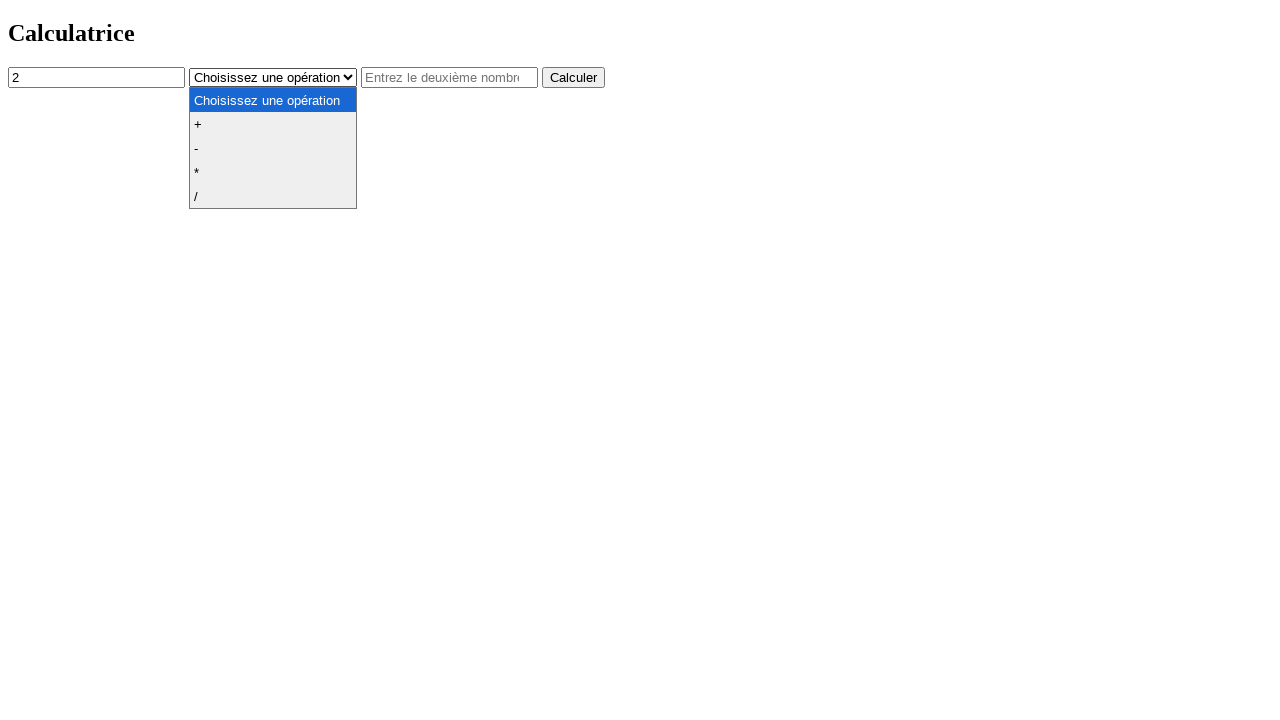

Selected '+' operator from dropdown on #operator
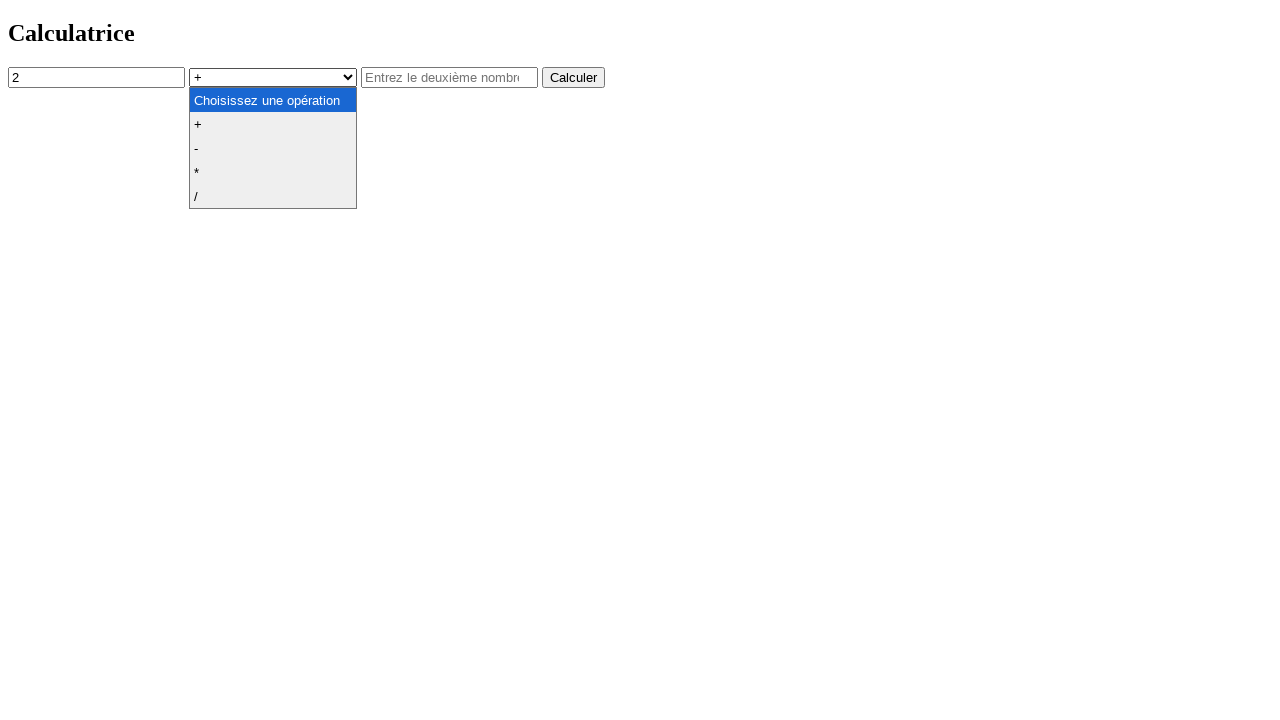

Clicked the second number field at (450, 77) on #num2
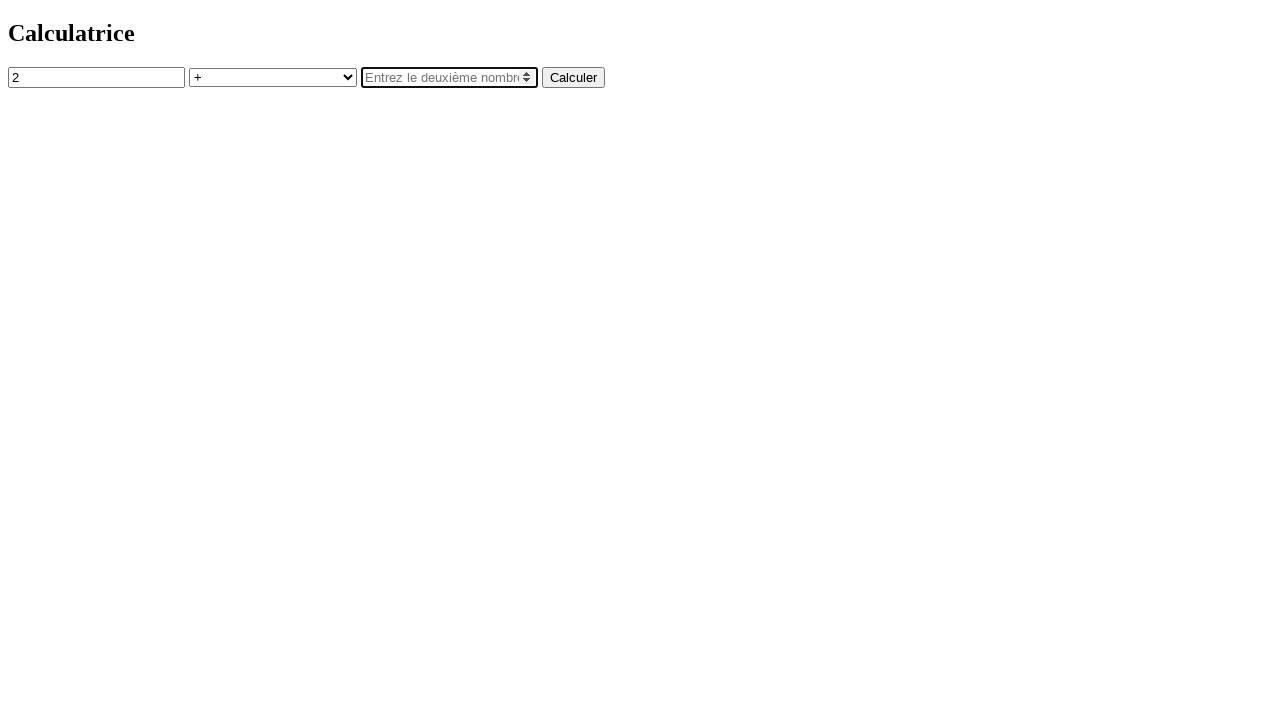

Entered '3' in the second number field on #num2
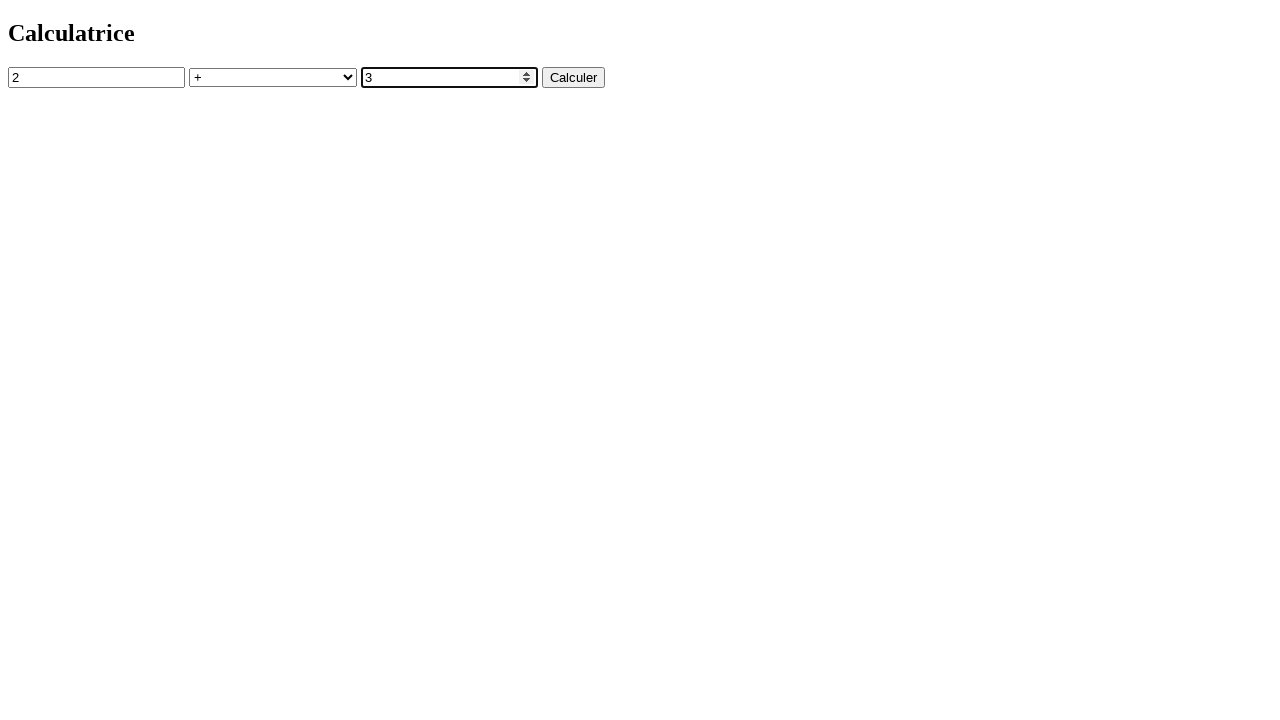

Clicked the calculate button at (574, 77) on button
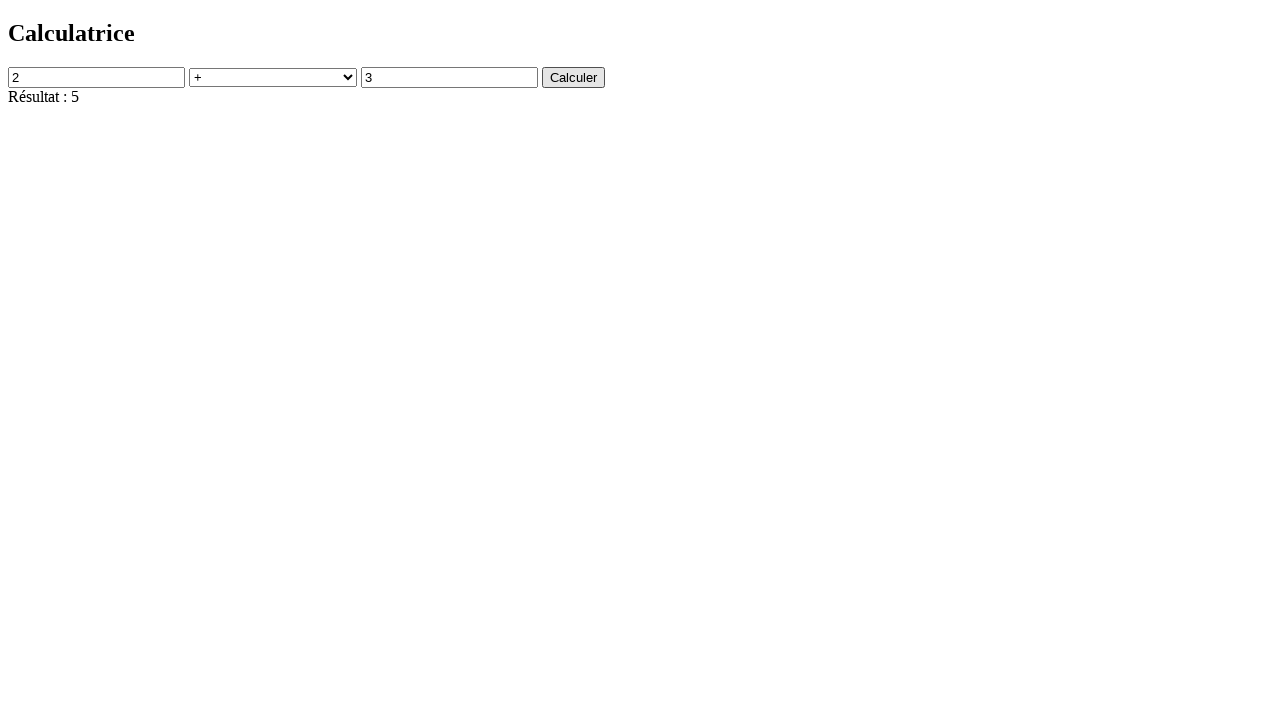

Verified calculator result is 'Résultat : 5'
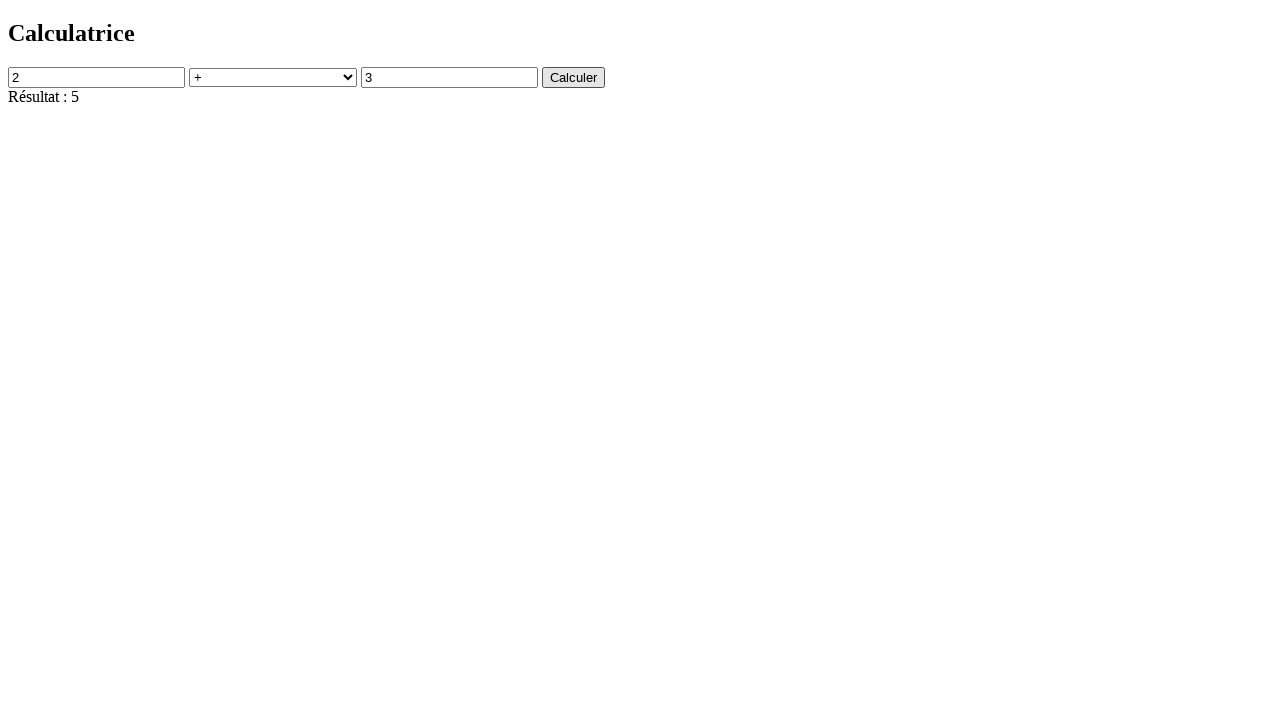

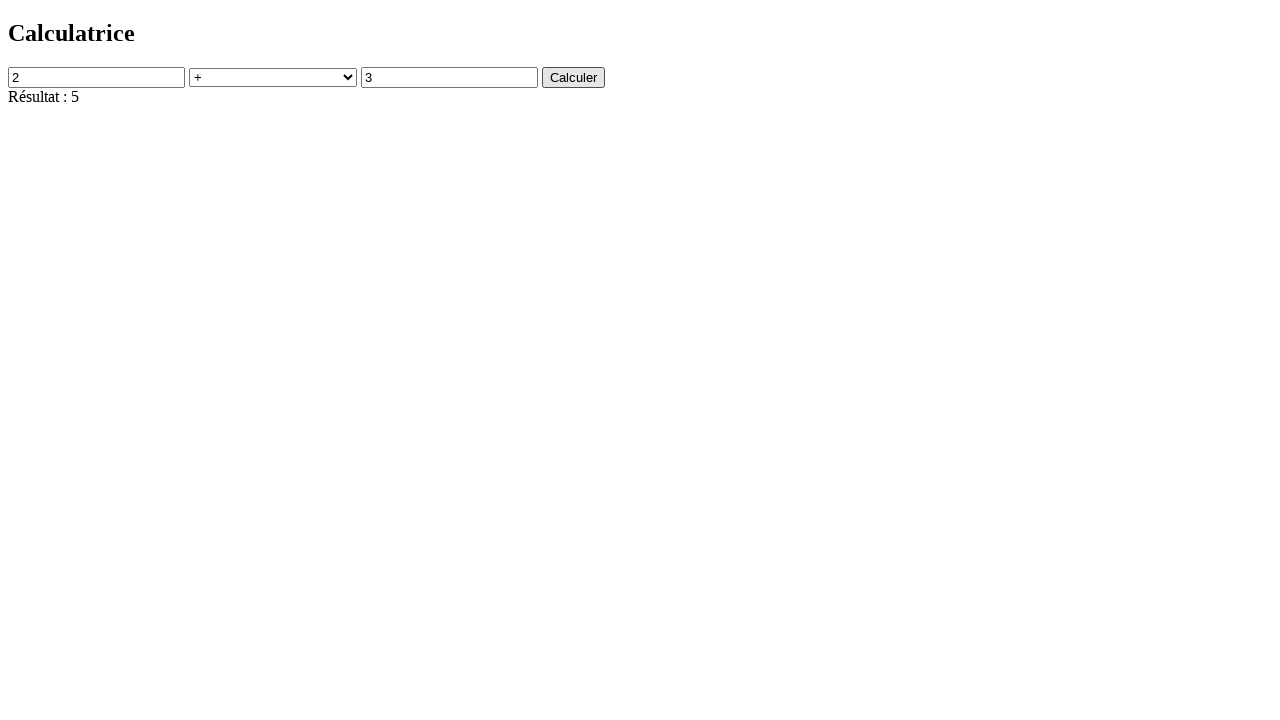